Tests dynamic loading functionality by clicking a start button and waiting for a "Hello World!" message to appear

Starting URL: https://the-internet.herokuapp.com/dynamic_loading/1

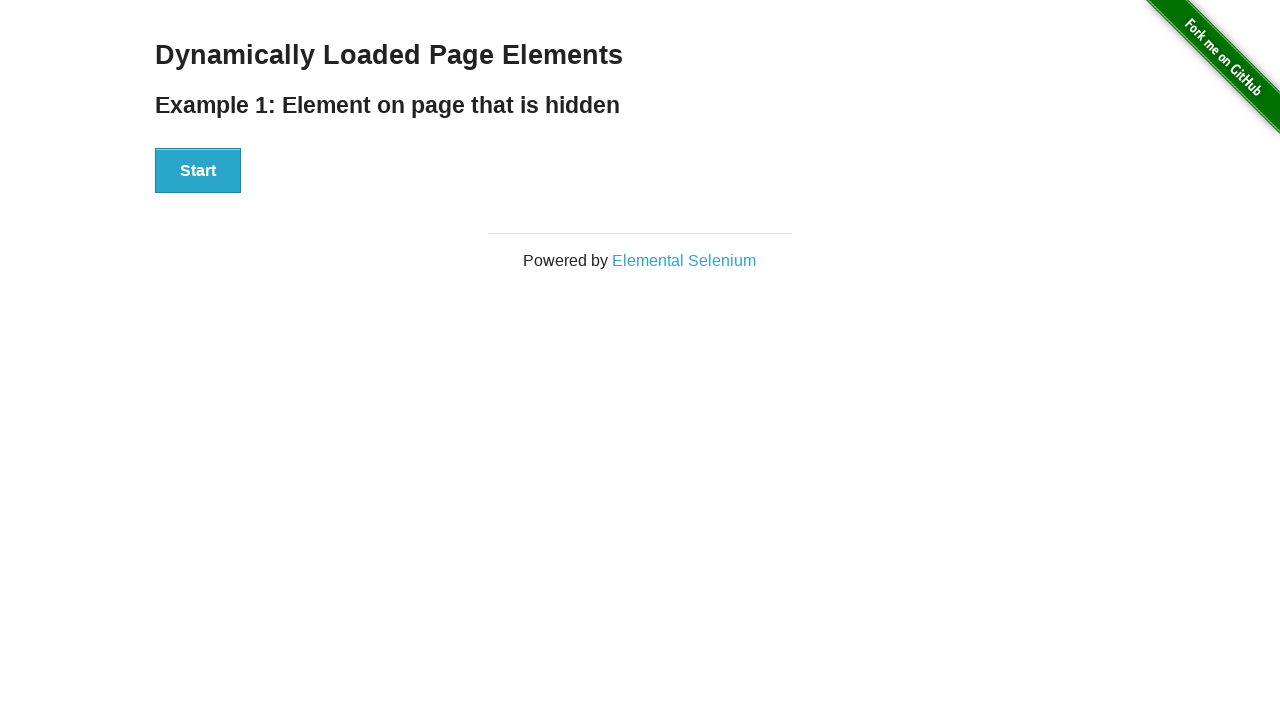

Clicked the start button to trigger dynamic loading at (198, 171) on #start>button
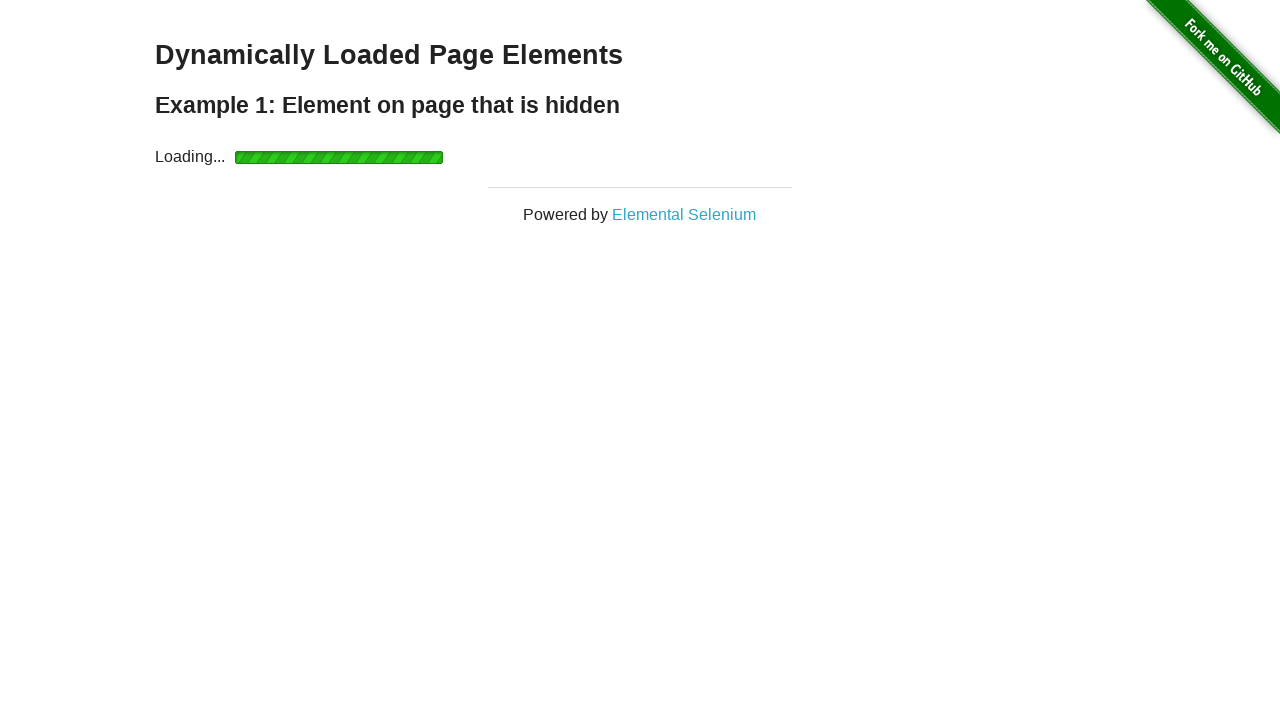

Waited for 'Hello World!' message to become visible
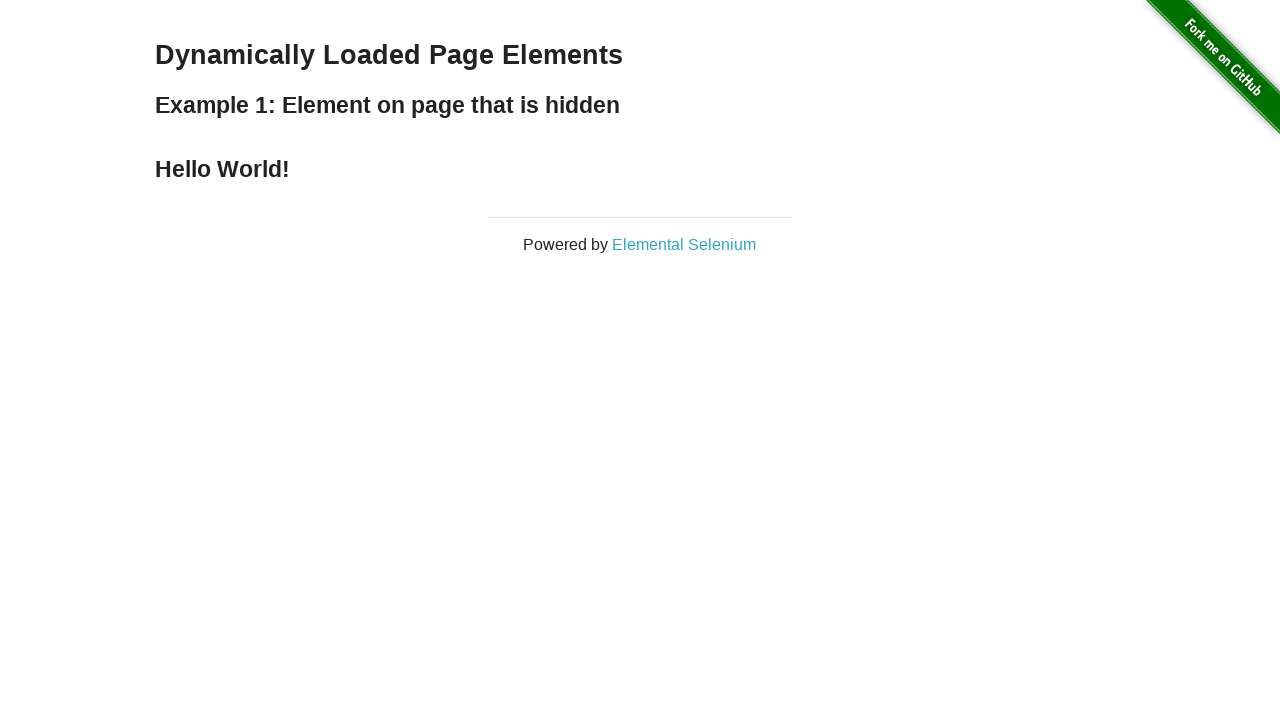

Verified that the text content is 'Hello World!'
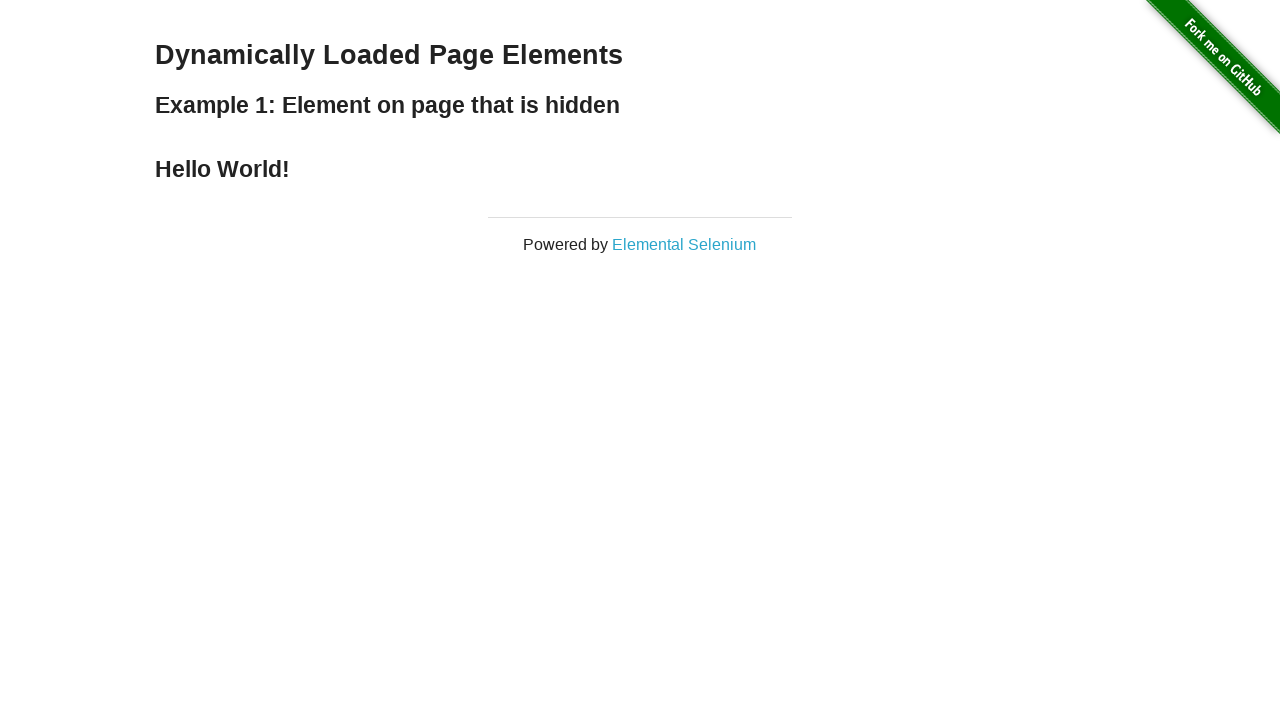

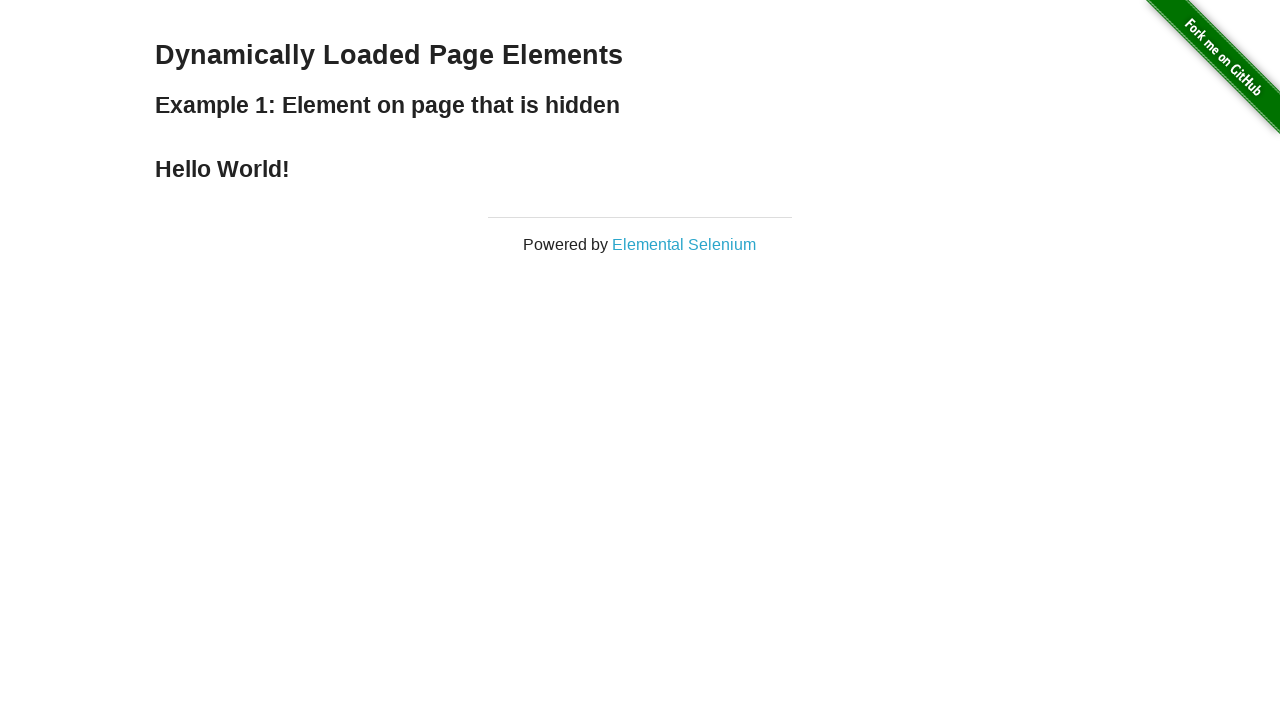